Navigates to wopee.io website and scrolls through the entire page for fullpage testing

Starting URL: https://wopee.io

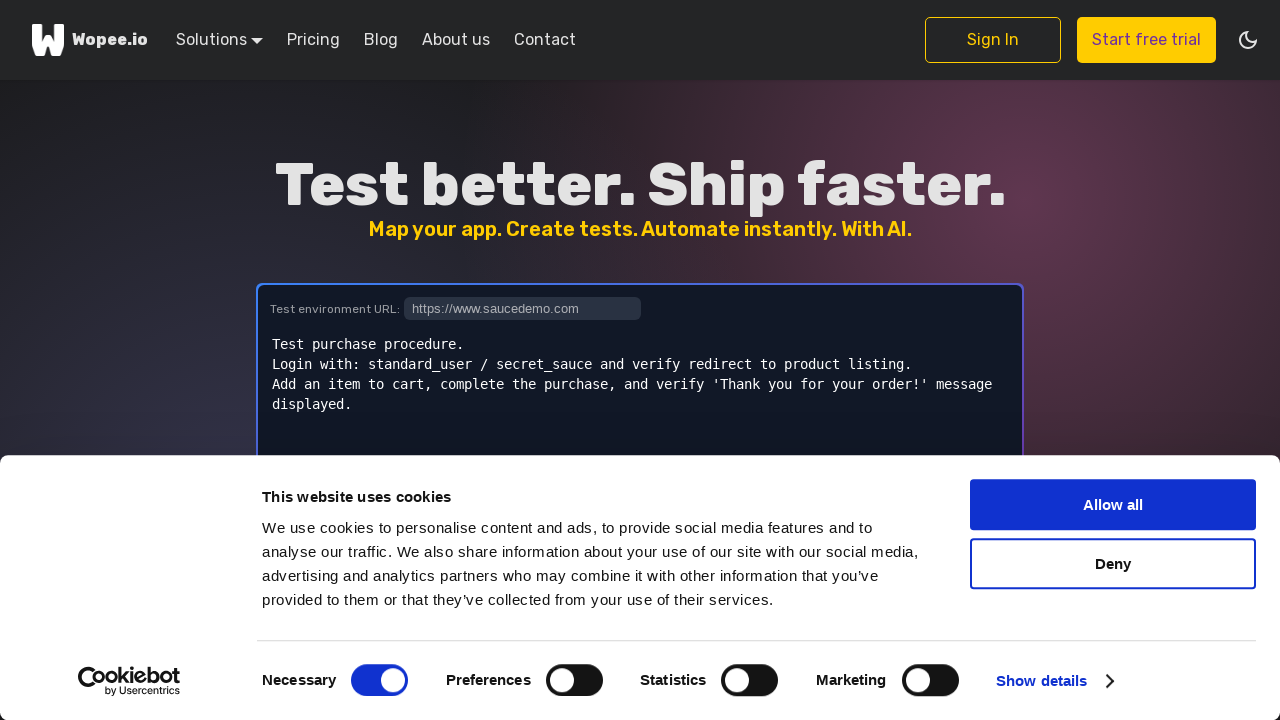

Waited for page to reach networkidle state
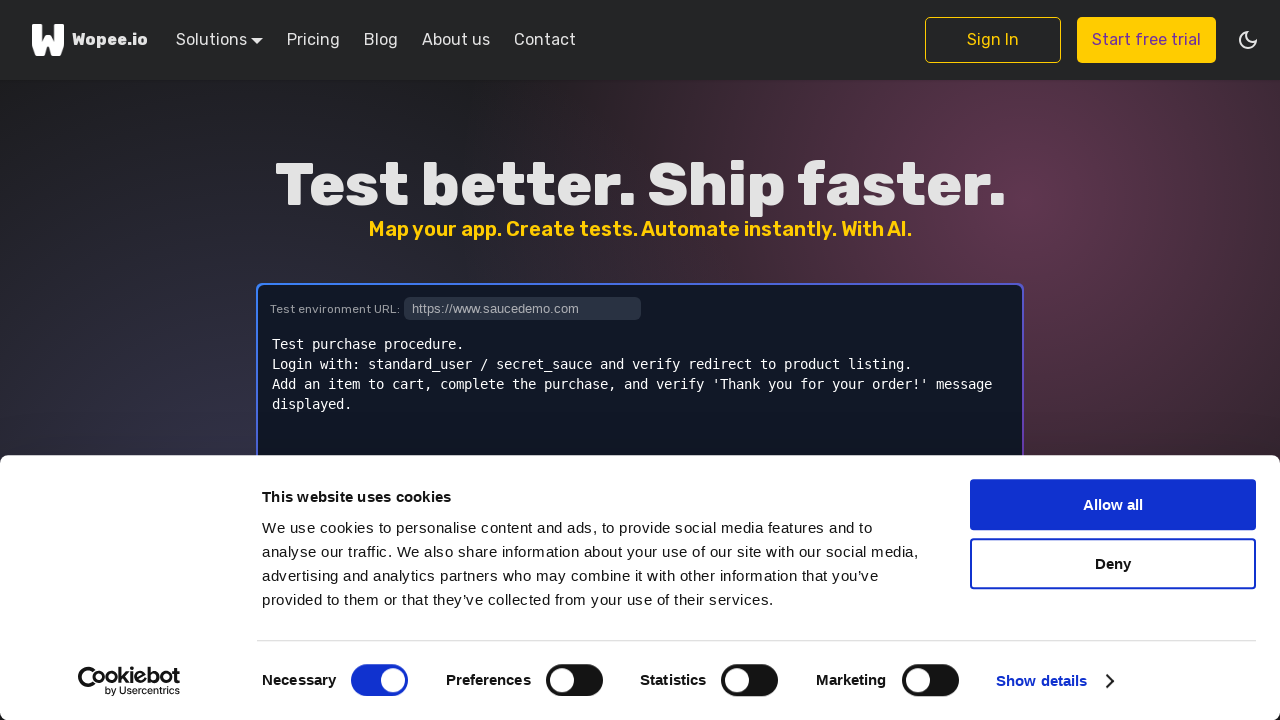

Scrolled to bottom of page for fullpage testing
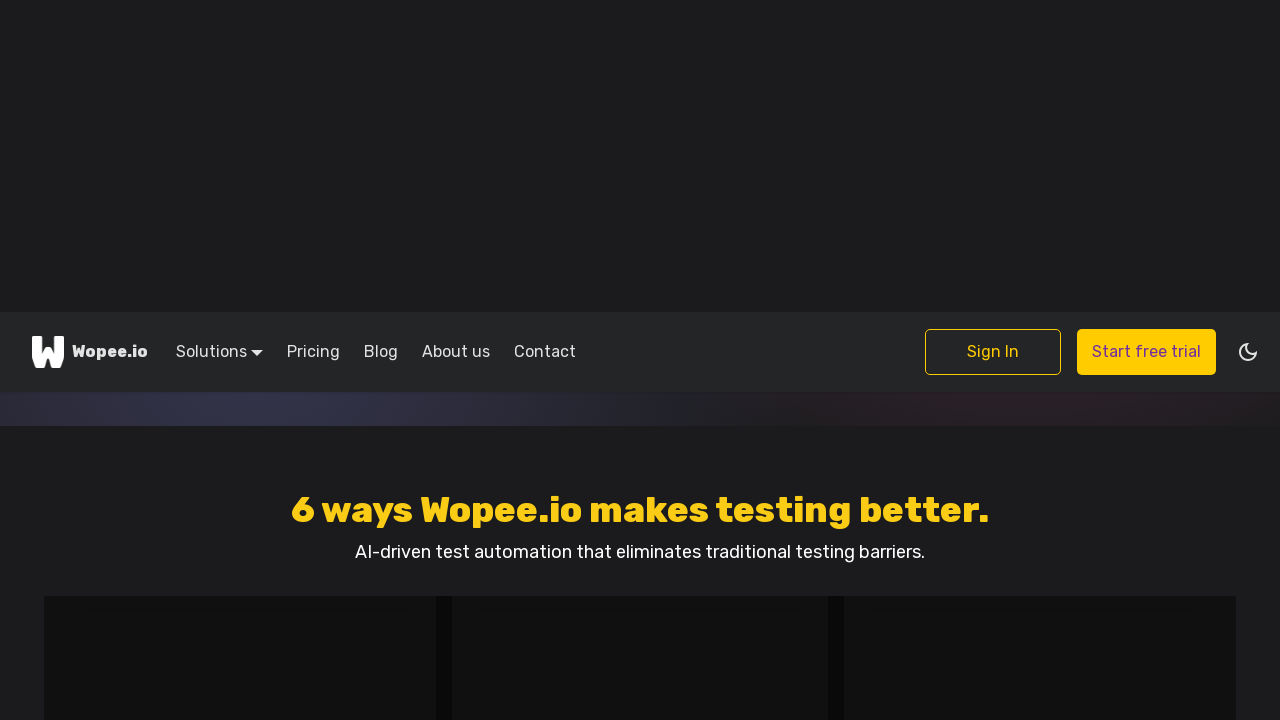

Scrolled back to top of page
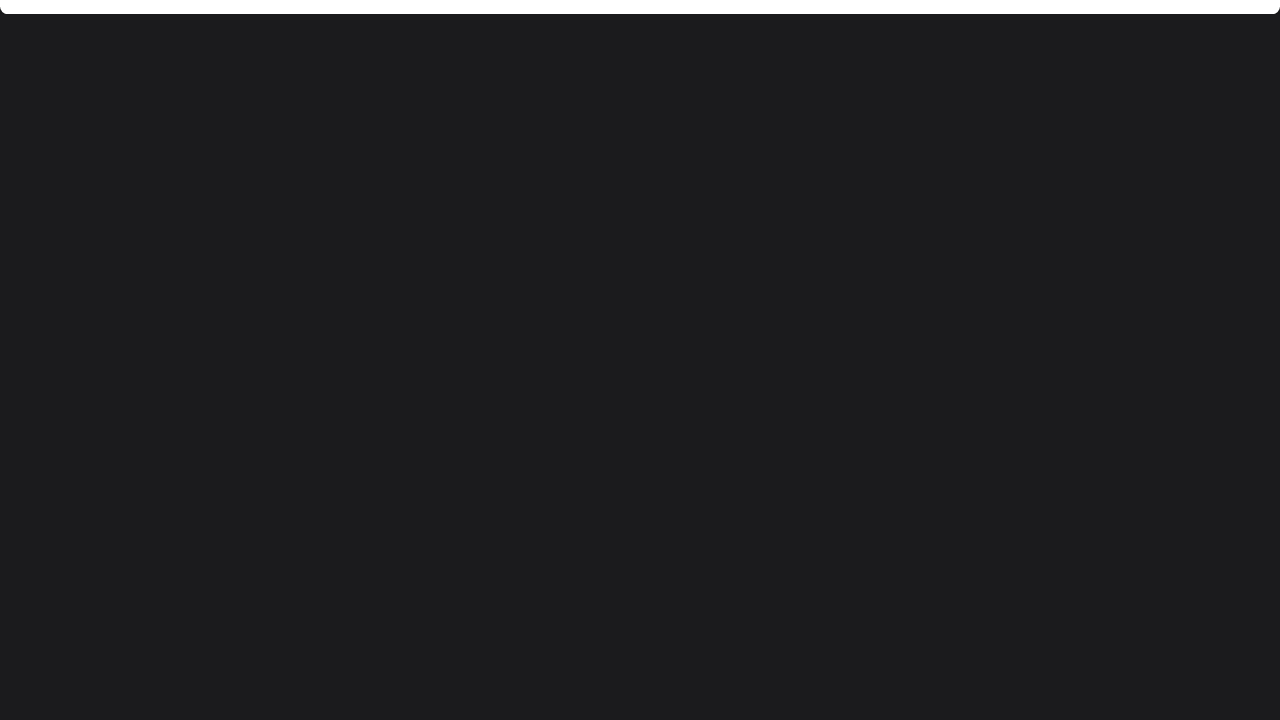

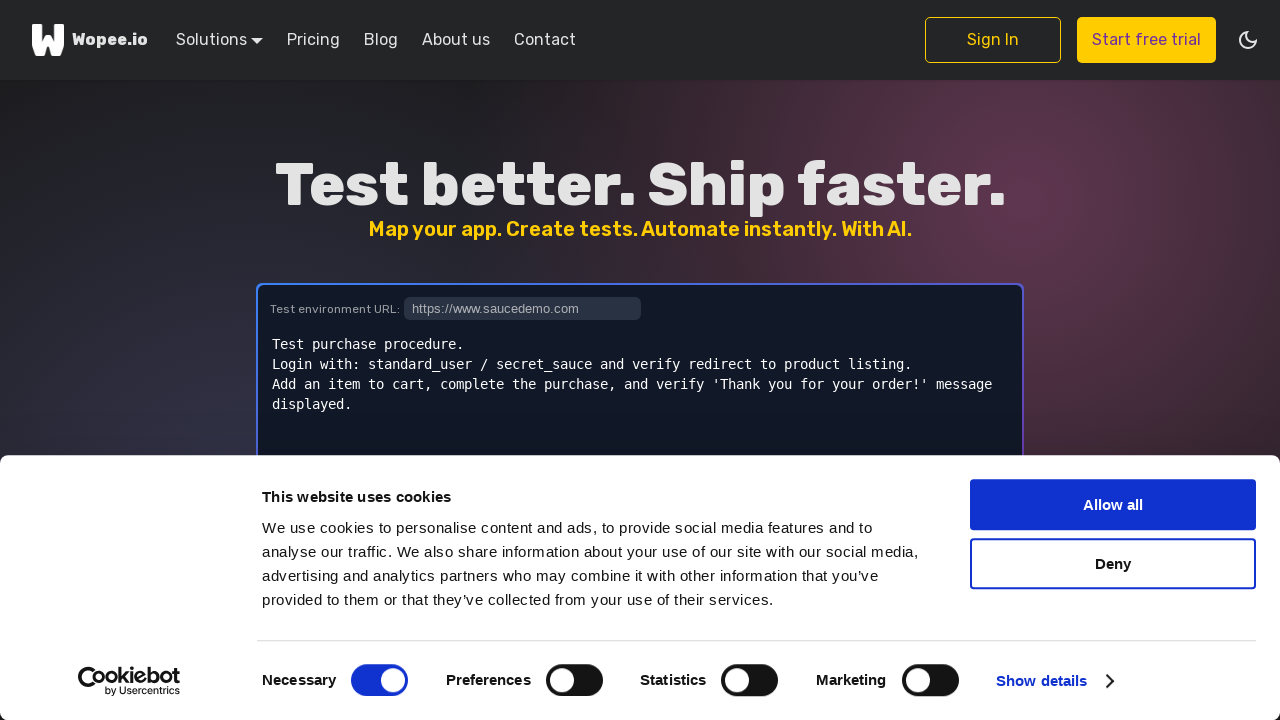